Tests multiple selection dropdown functionality by selecting and deselecting various car options using different methods

Starting URL: https://rakeshb13.github.io/SeleniumHTMLPages/AllExamples.html

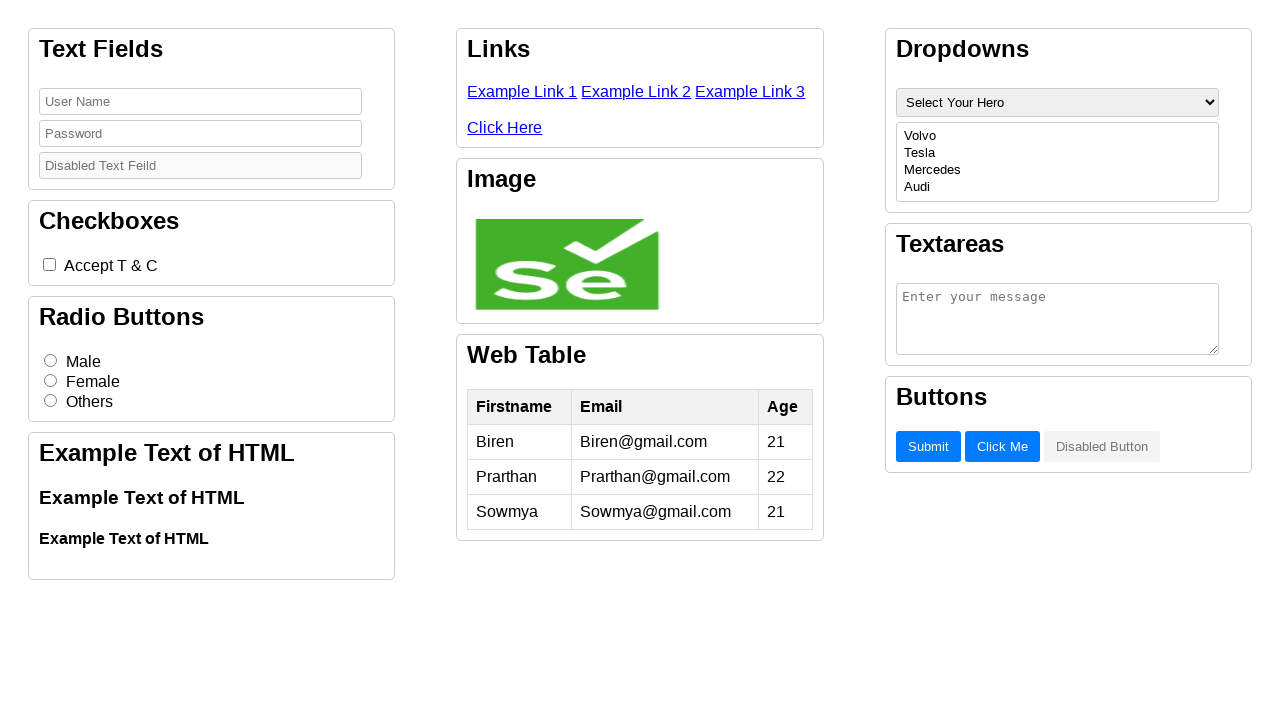

Located multi-select dropdown element with title 'SelectYourCar'
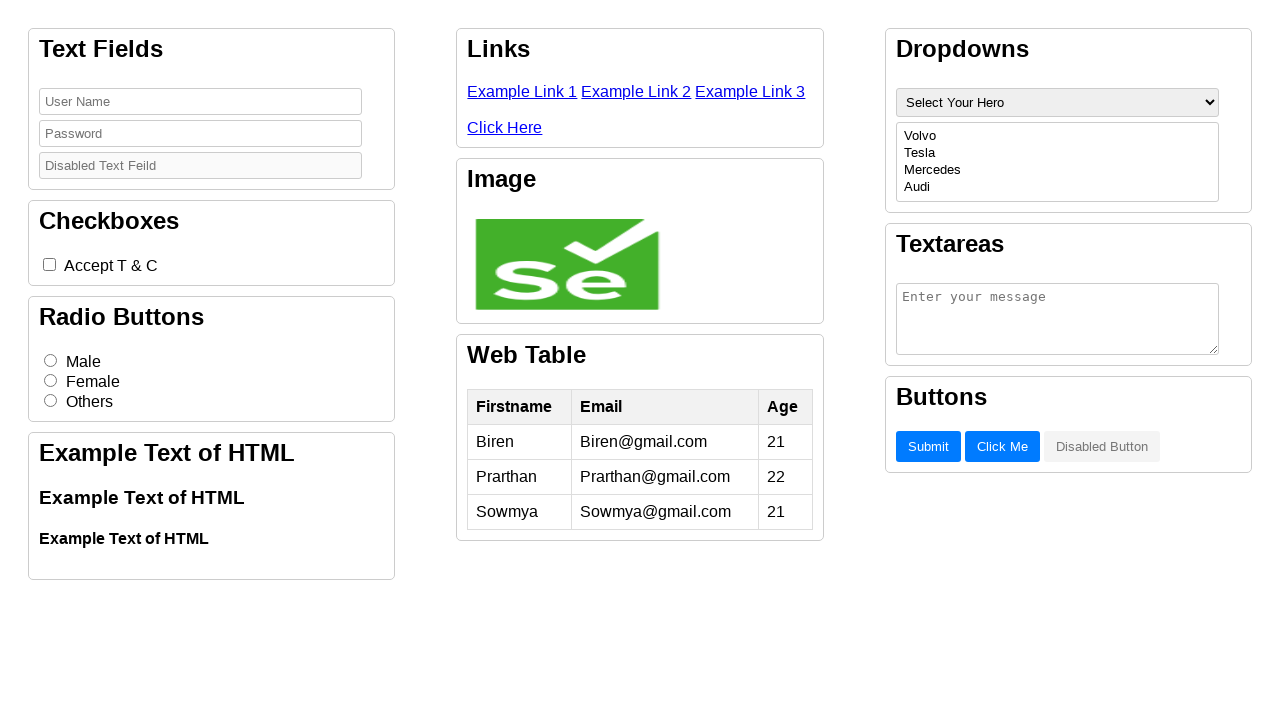

Selected Tesla option by index 1 on [title='SelectYourCar']
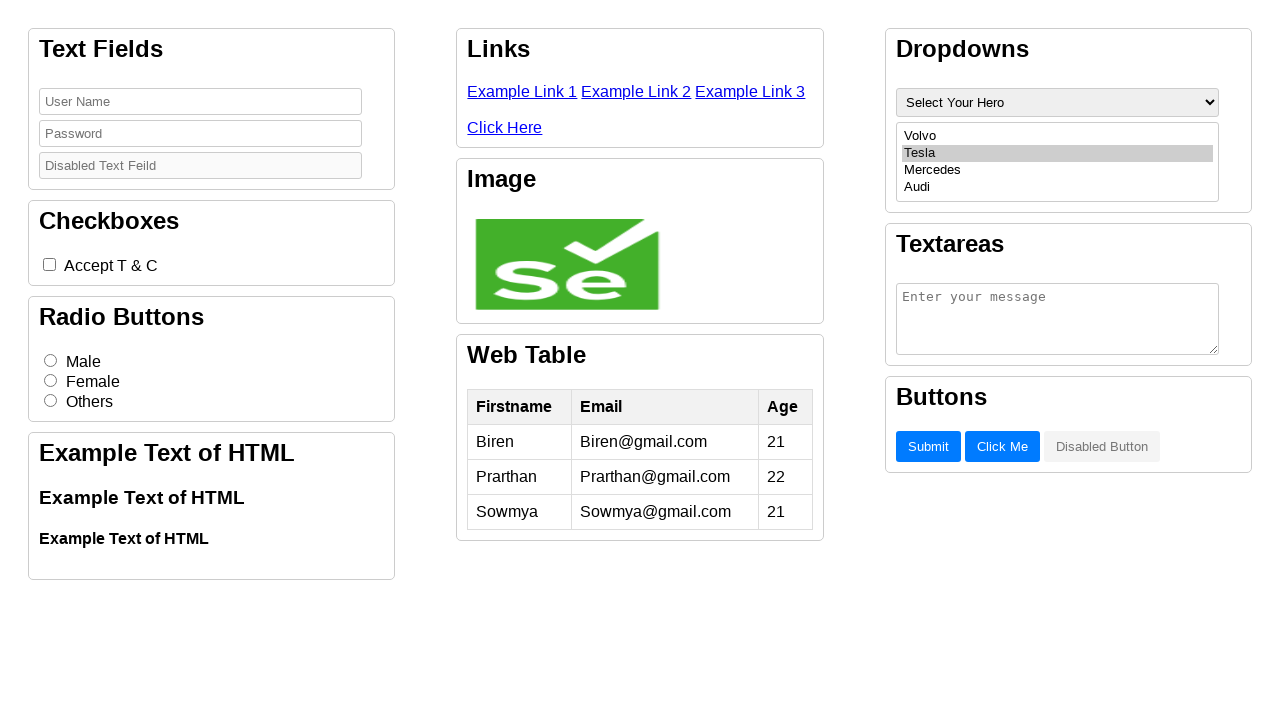

Selected Mercedes option by value on [title='SelectYourCar']
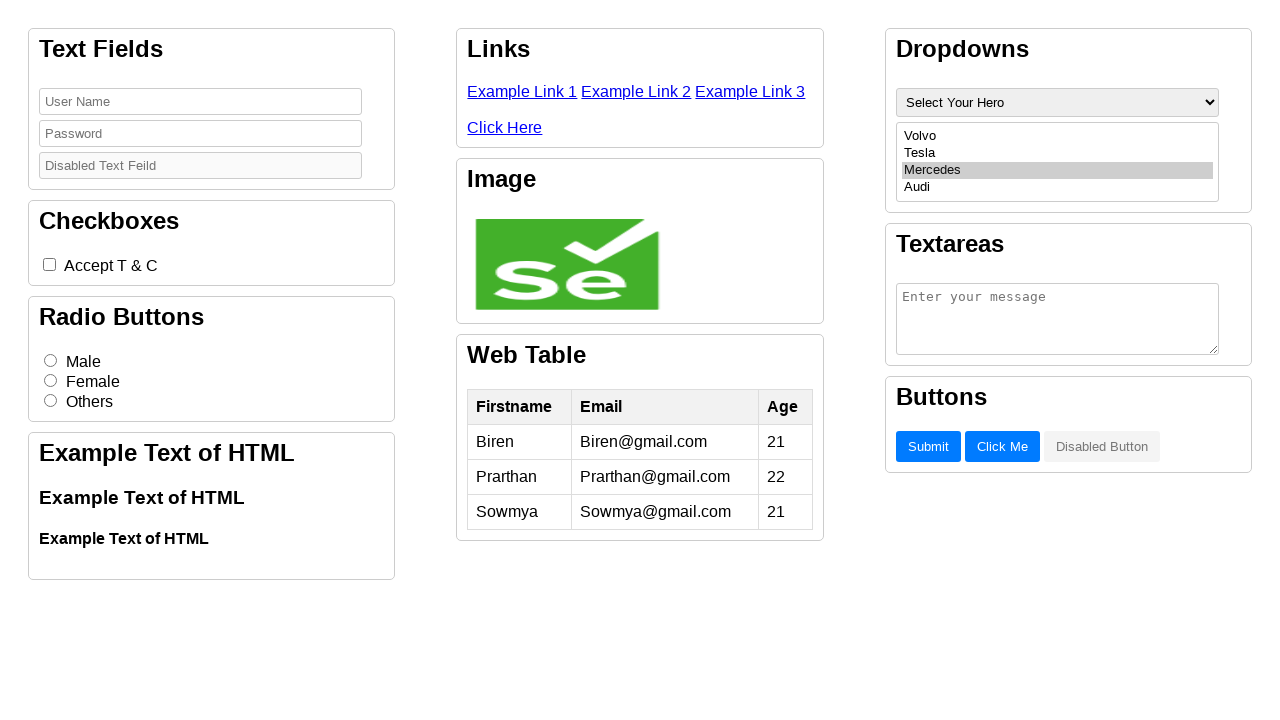

Selected Volvo option by visible text on [title='SelectYourCar']
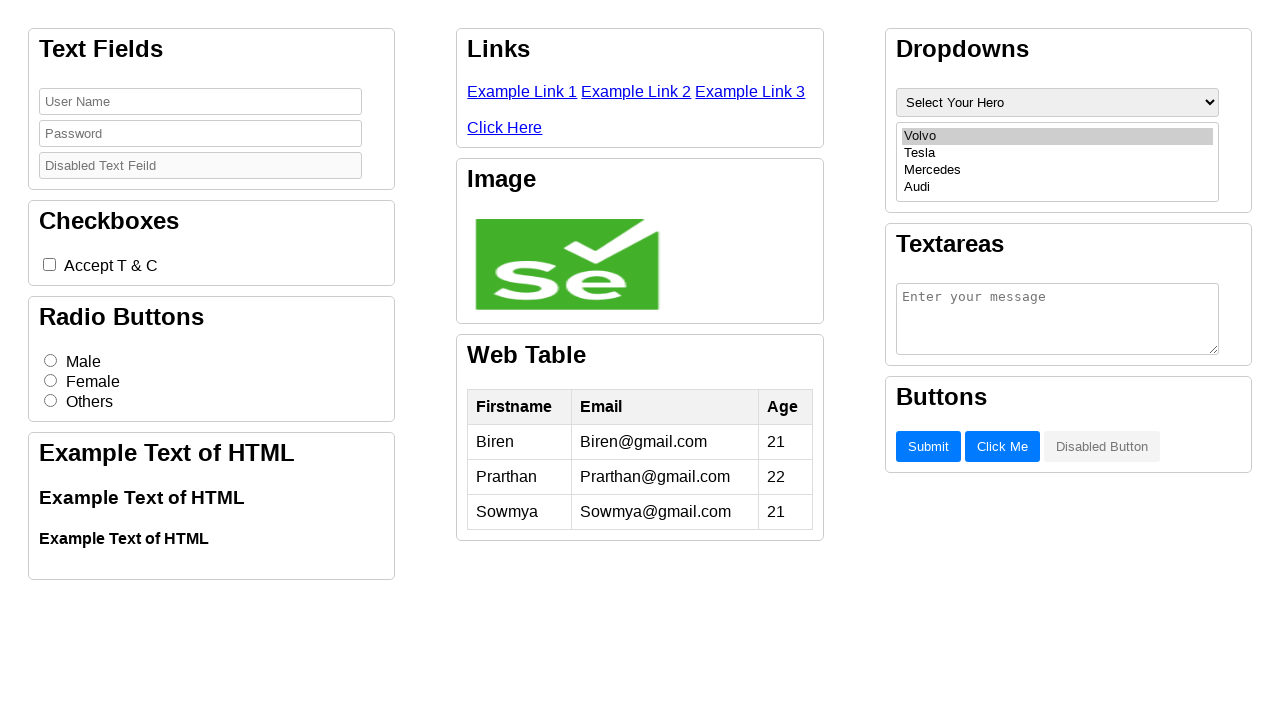

Retrieved all currently selected option values
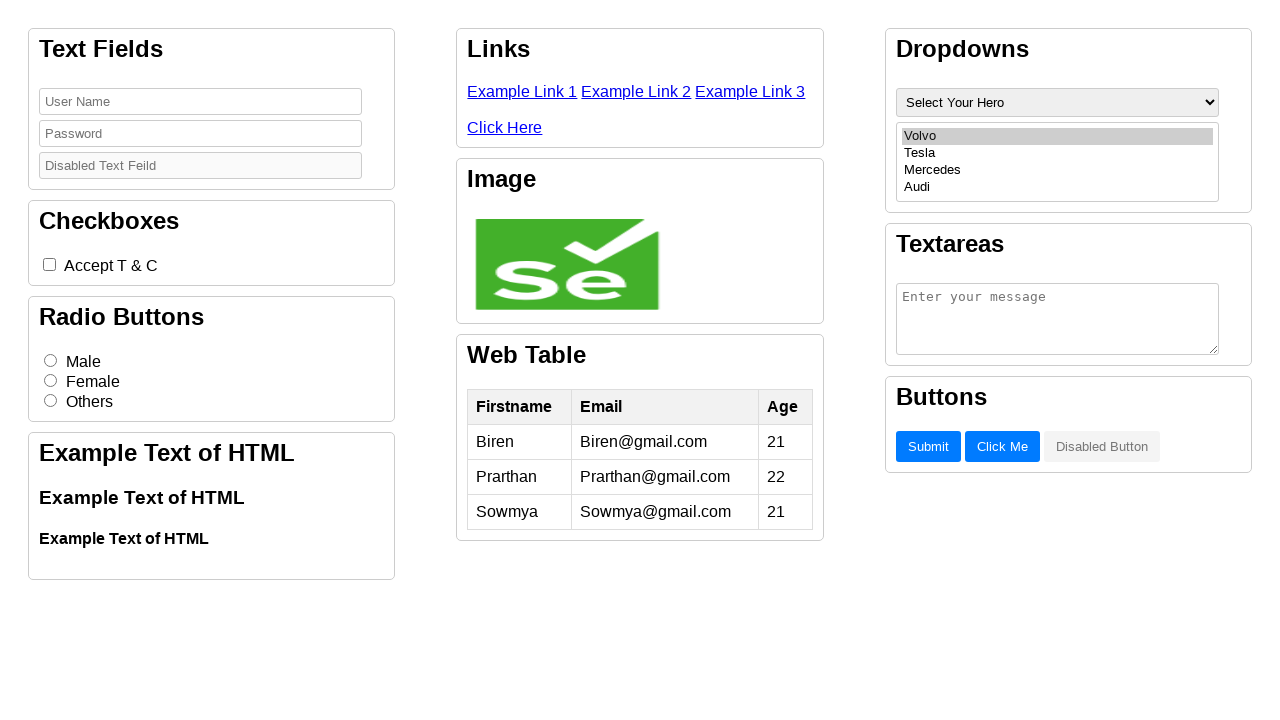

Deselected Tesla option from multi-select dropdown on [title='SelectYourCar']
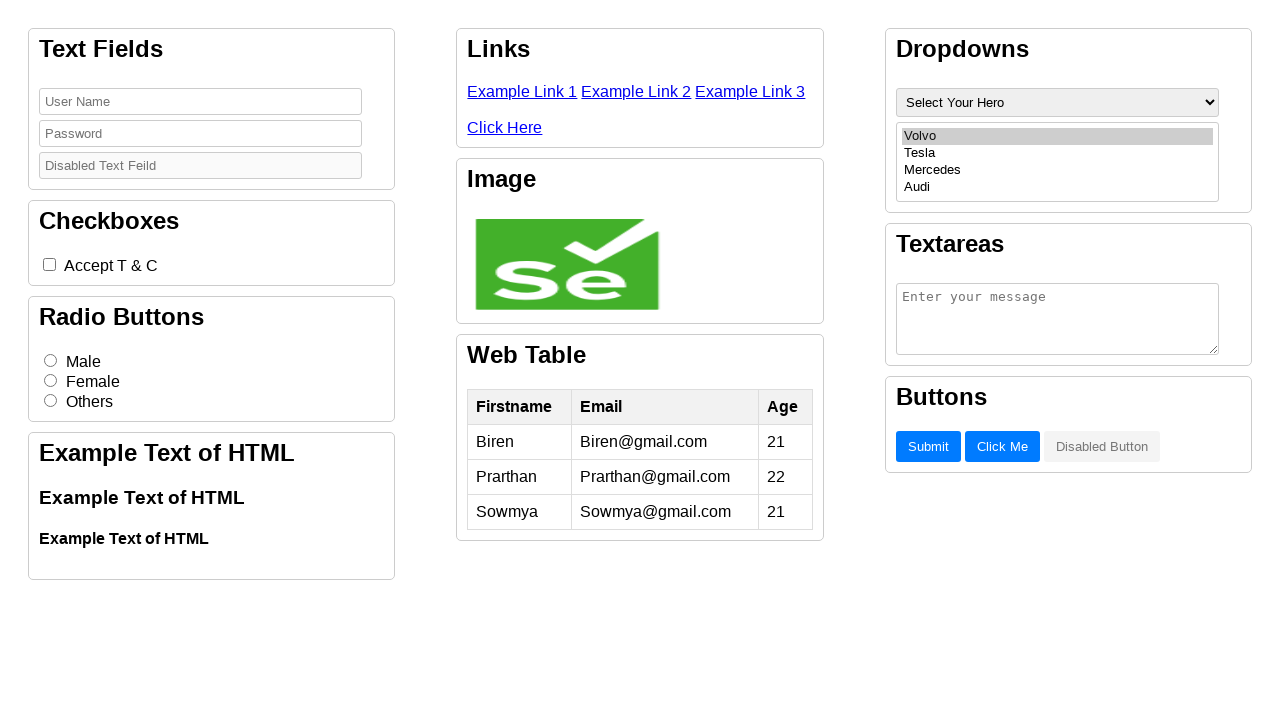

Retrieved updated list of selected option values
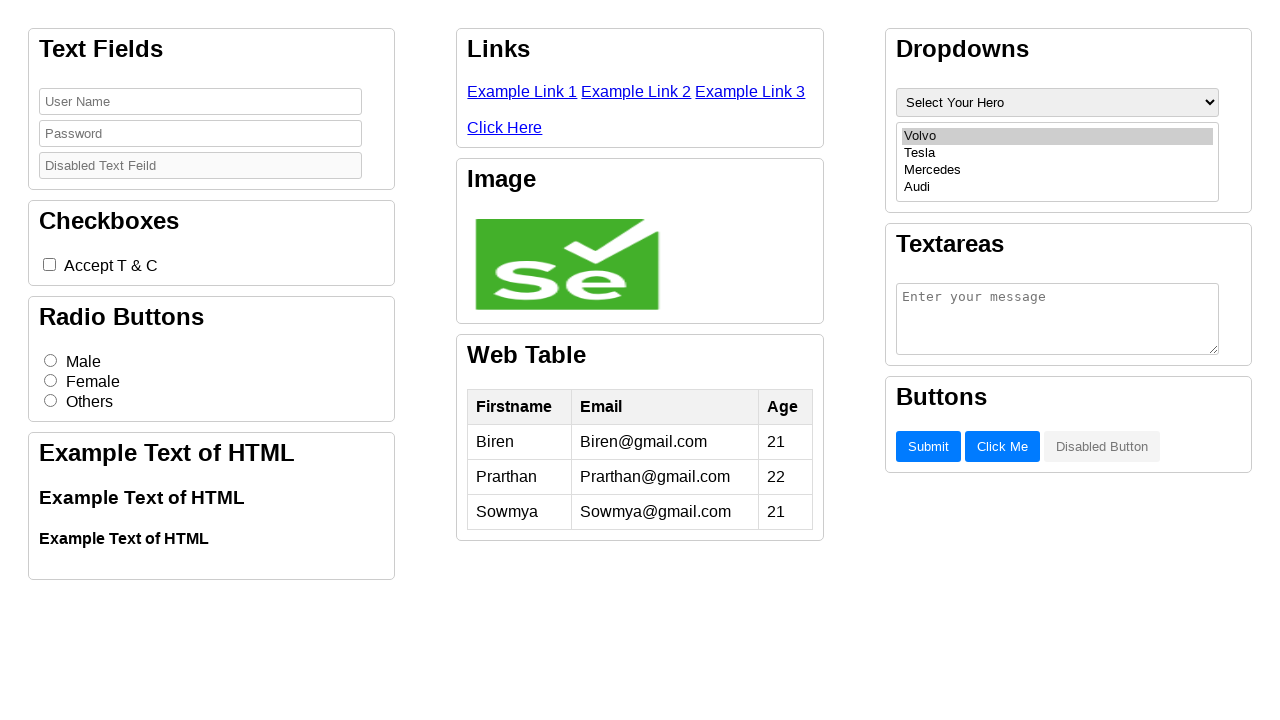

Deselected Volvo option from multi-select dropdown on [title='SelectYourCar']
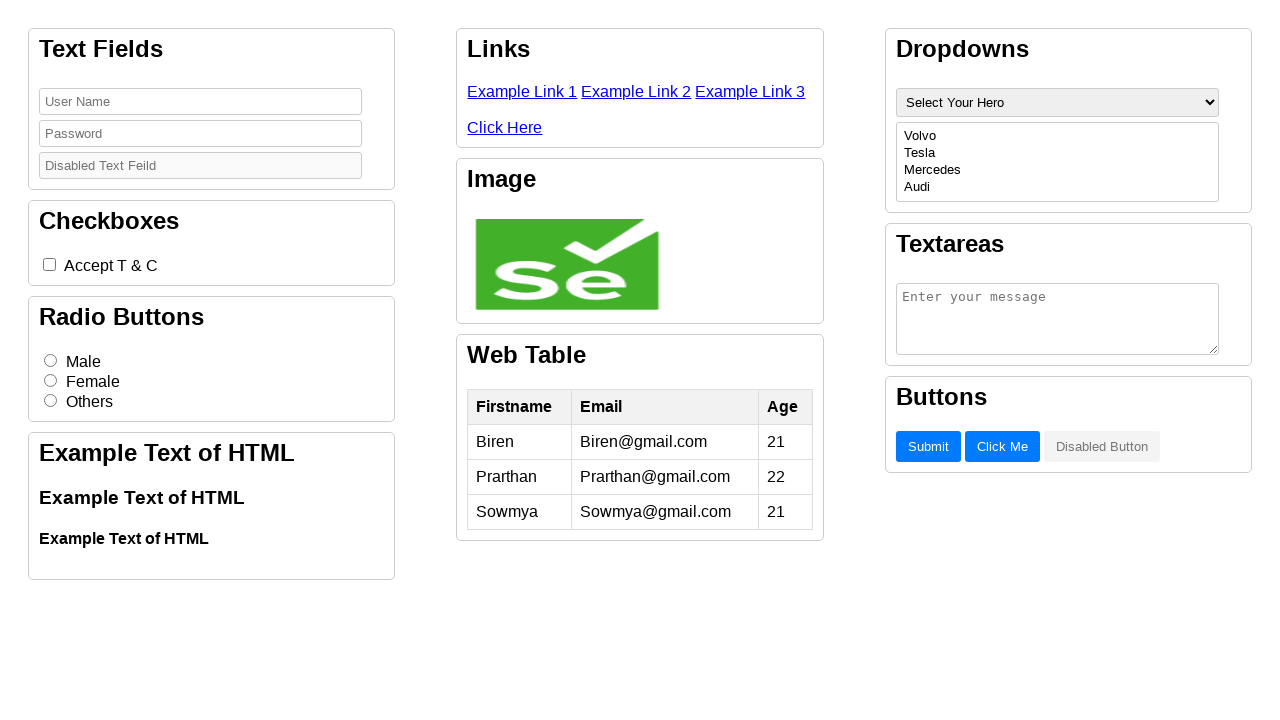

Retrieved updated list of selected option values
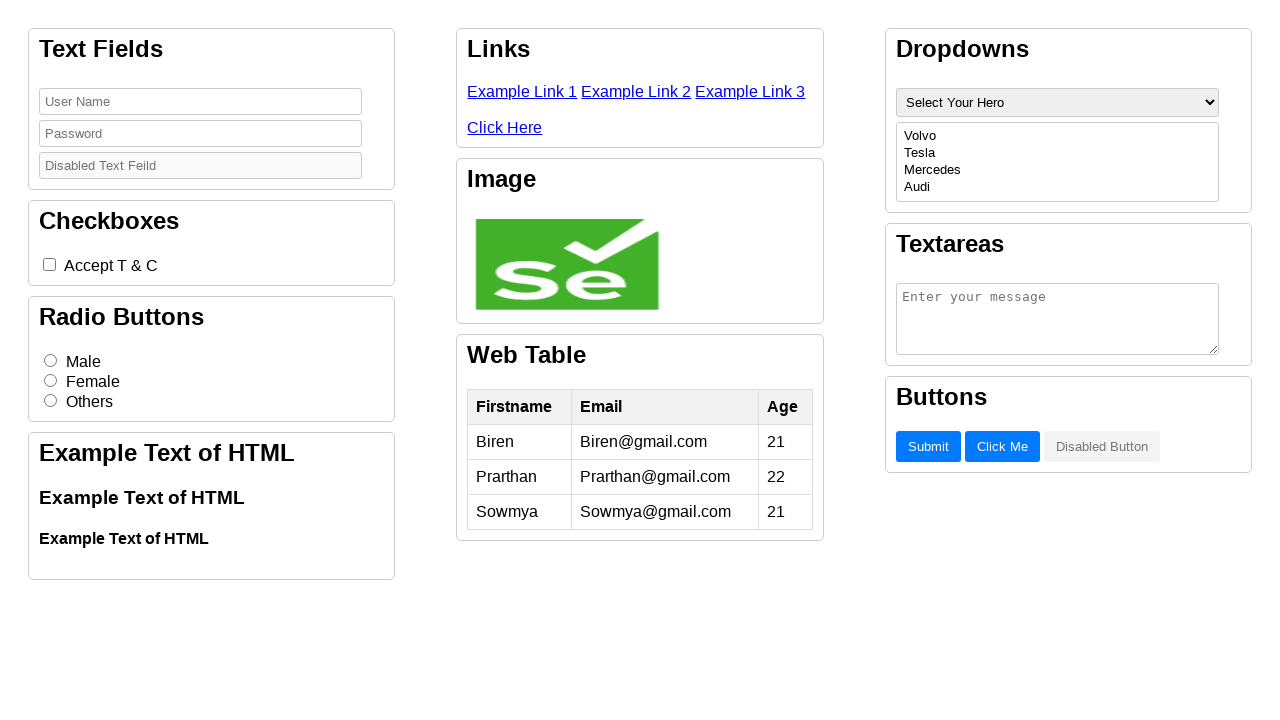

Deselected Mercedes option from multi-select dropdown on [title='SelectYourCar']
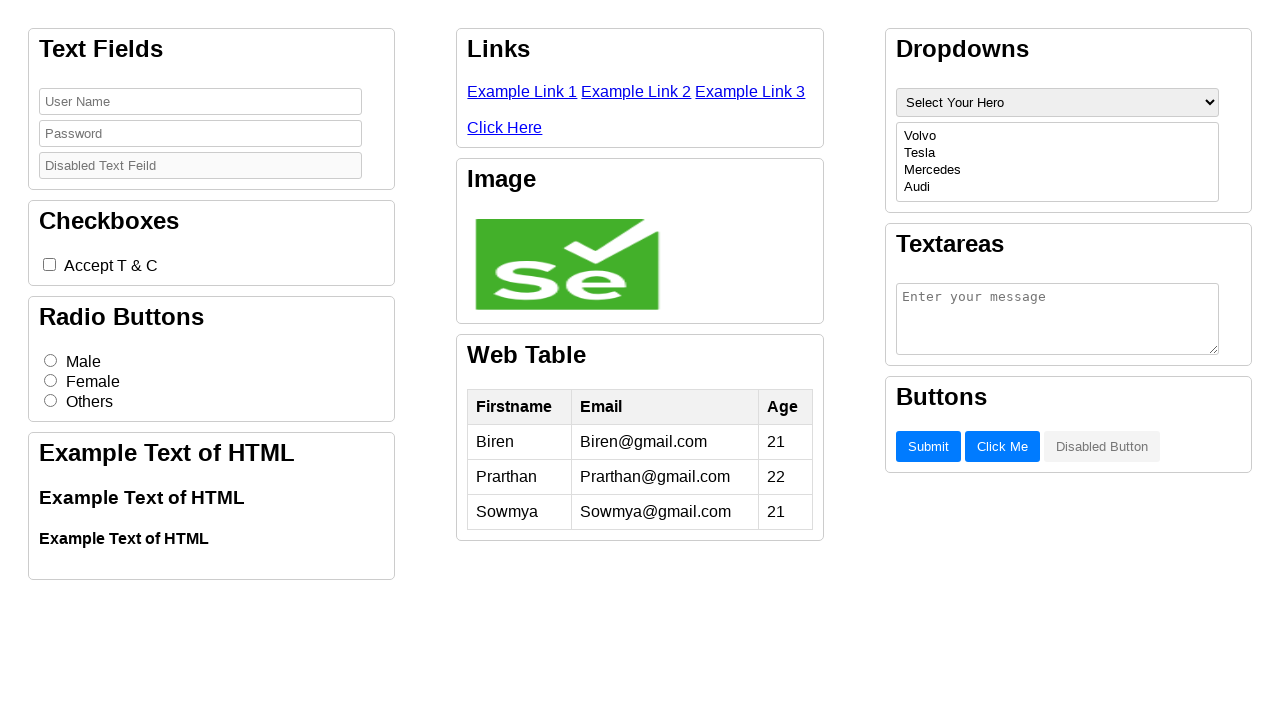

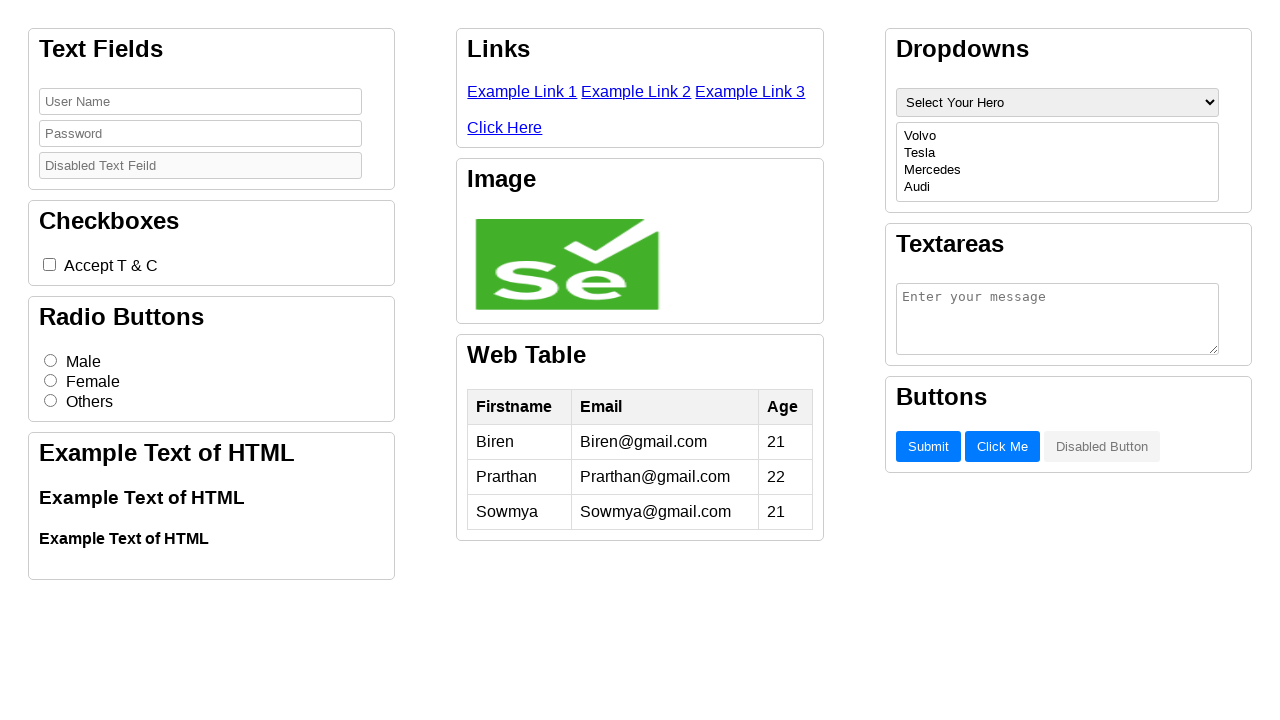